Tests registration form validation by filling only last name and leaving first name empty, then verifying the required field error message

Starting URL: https://qaregform.ccbp.tech/

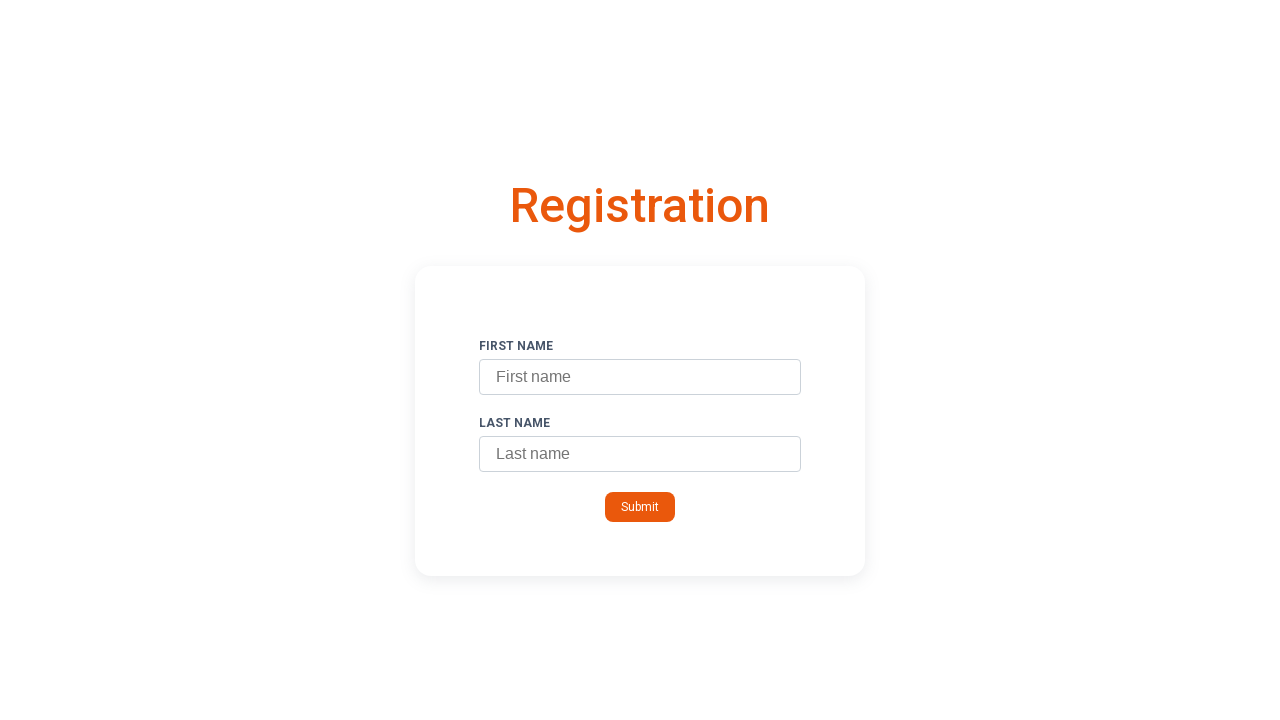

Filled last name field with 'Doe', leaving first name empty on input#lastName
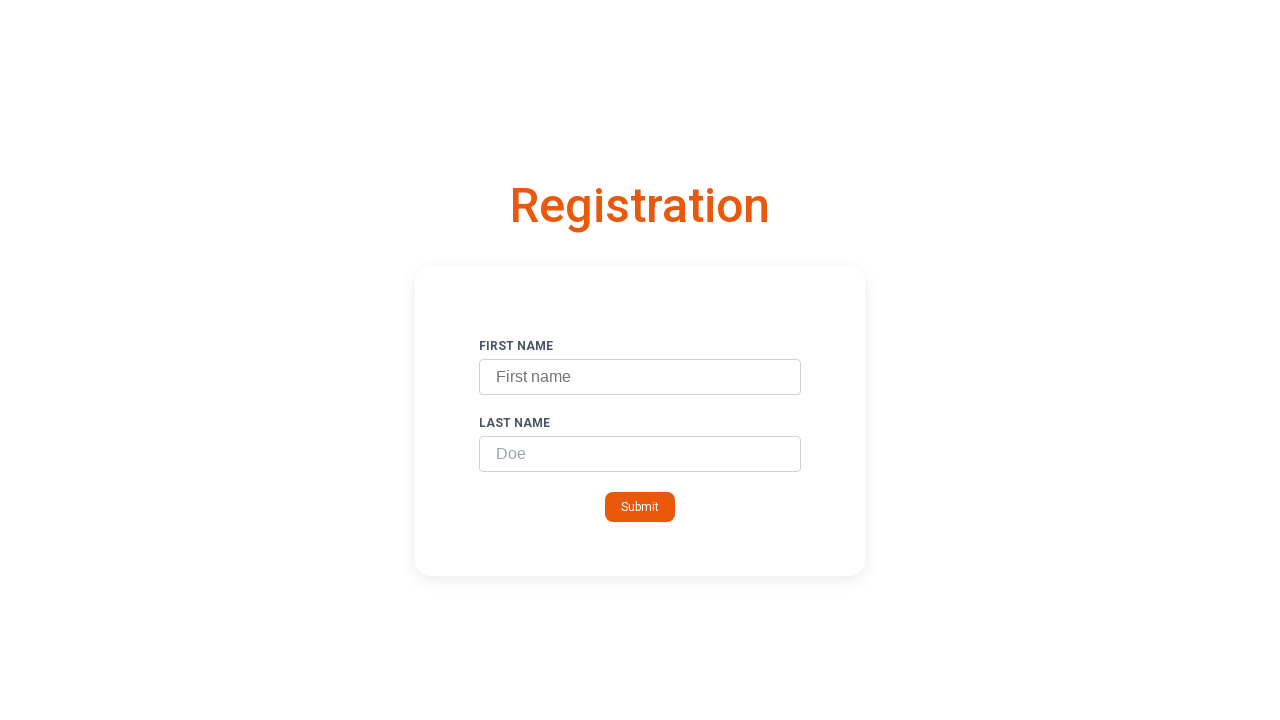

Clicked submit button to submit registration form at (640, 507) on .submit-button
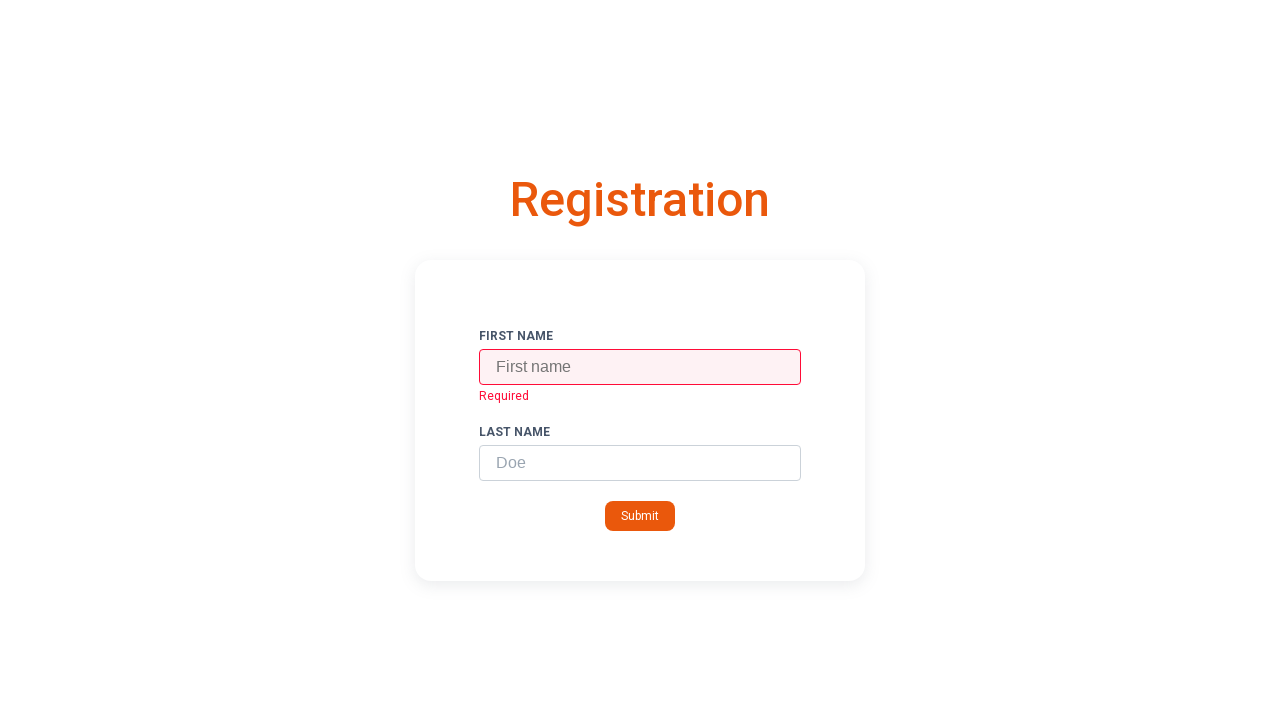

Required field error message appeared for empty first name
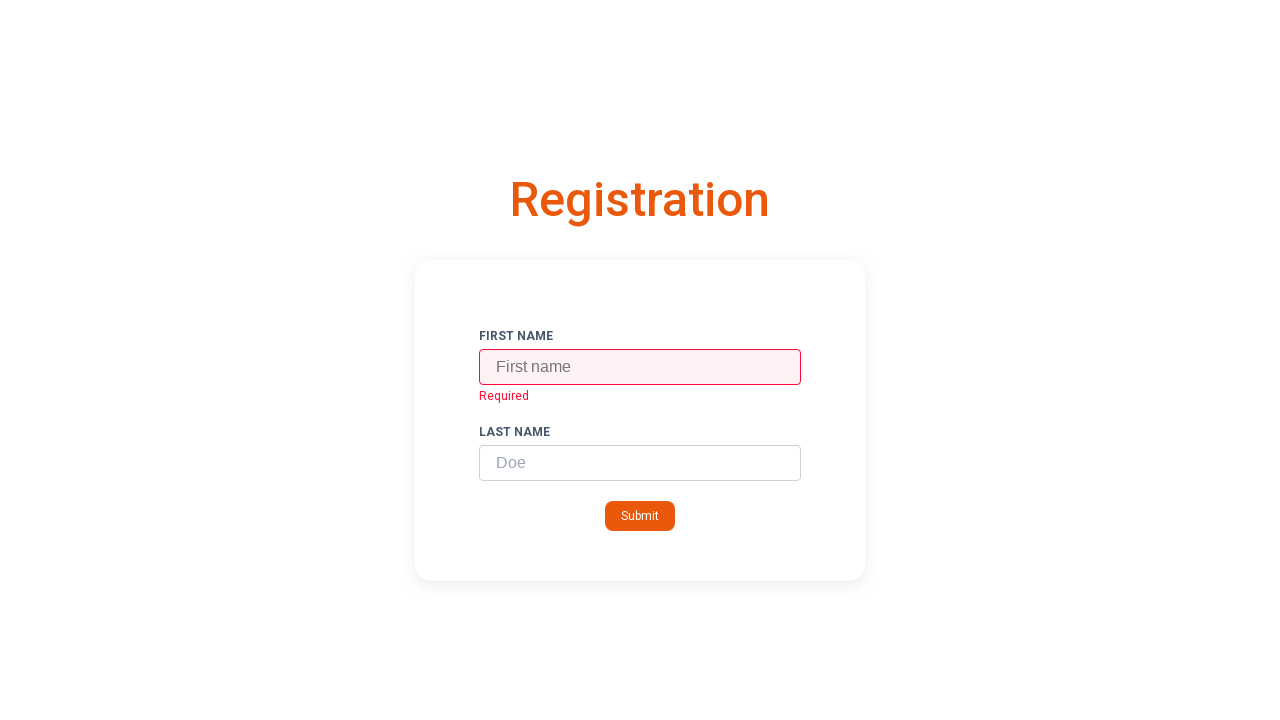

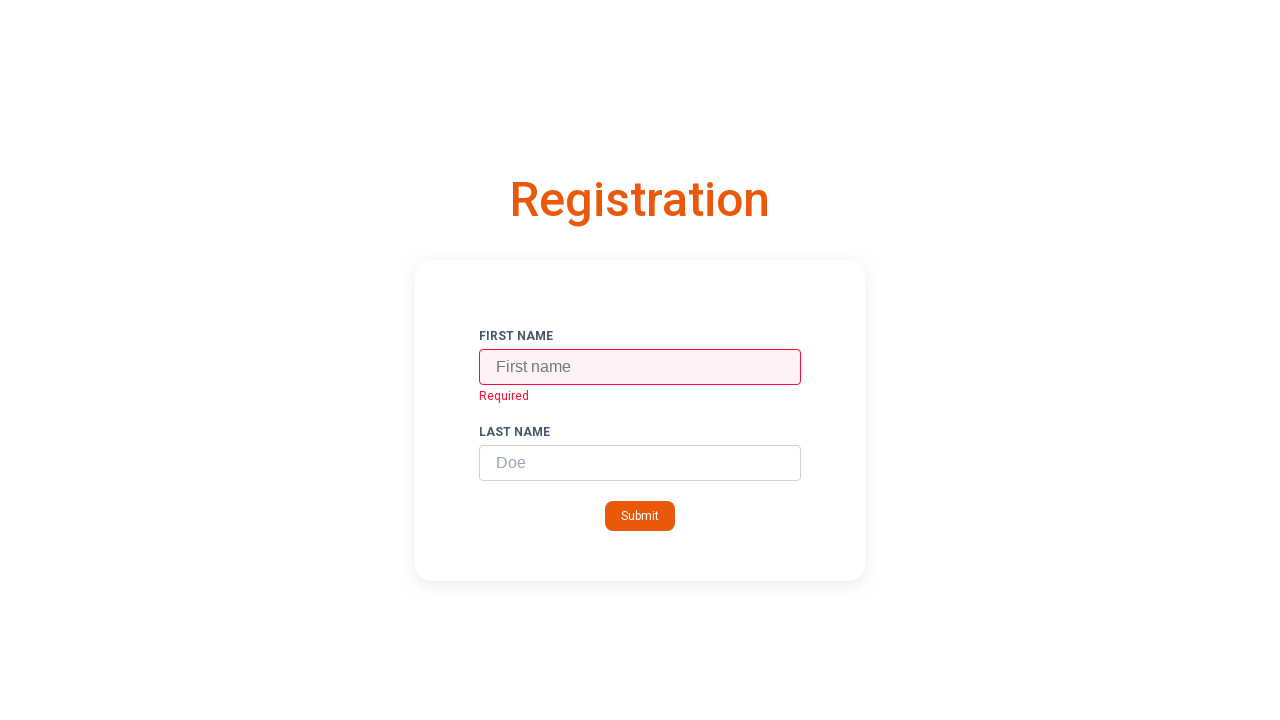